Tests hover functionality by moving the mouse over an avatar element and verifying that the hidden caption/user information becomes visible when hovered.

Starting URL: http://the-internet.herokuapp.com/hovers

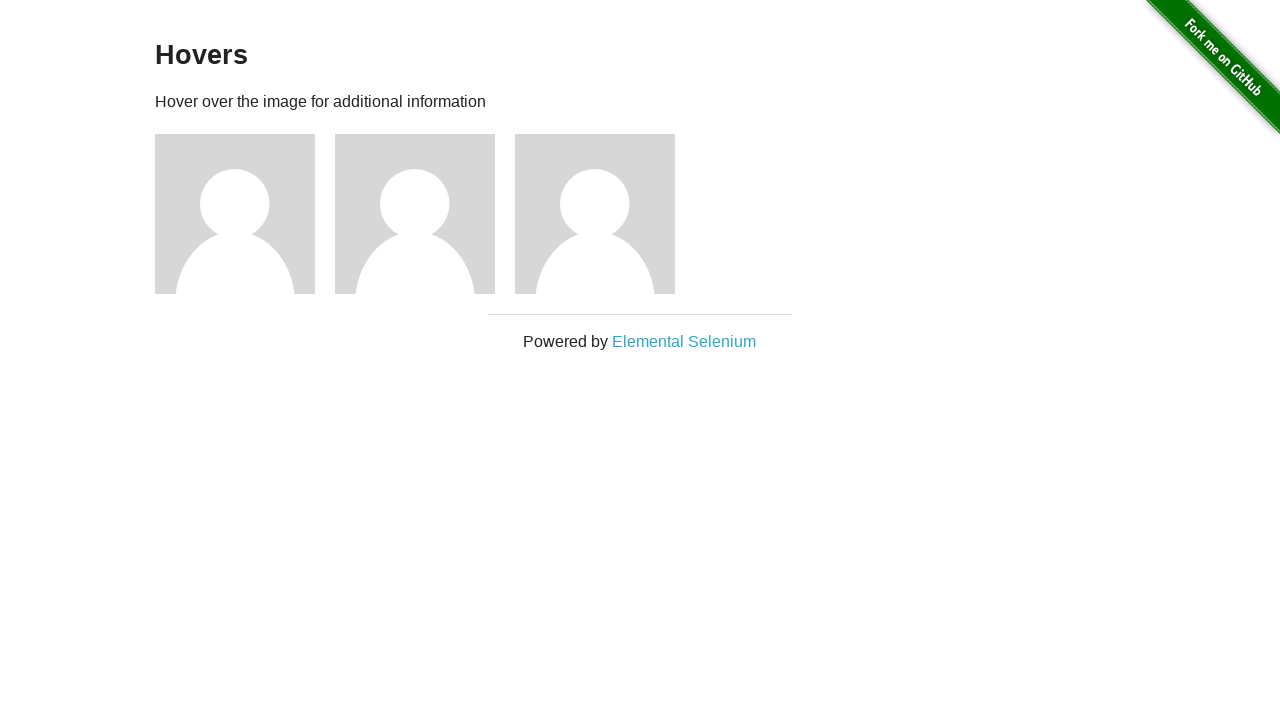

Located first avatar element
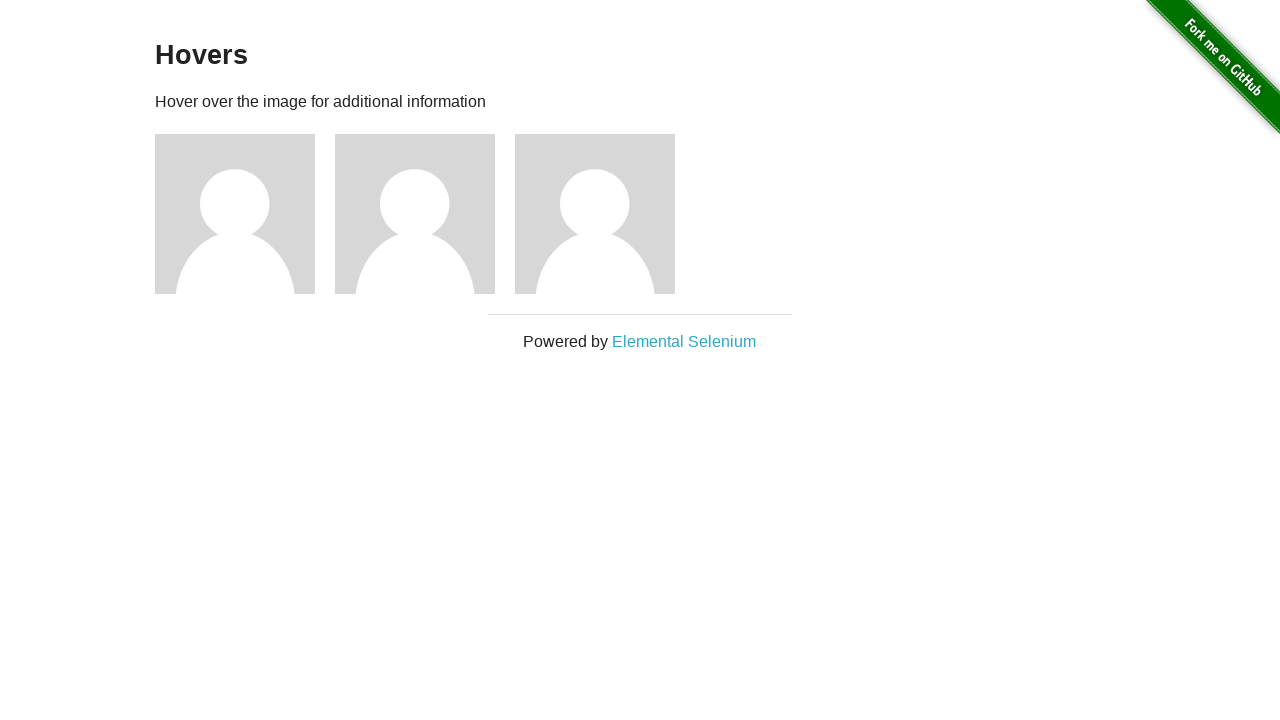

Hovered over the avatar element at (245, 214) on .figure >> nth=0
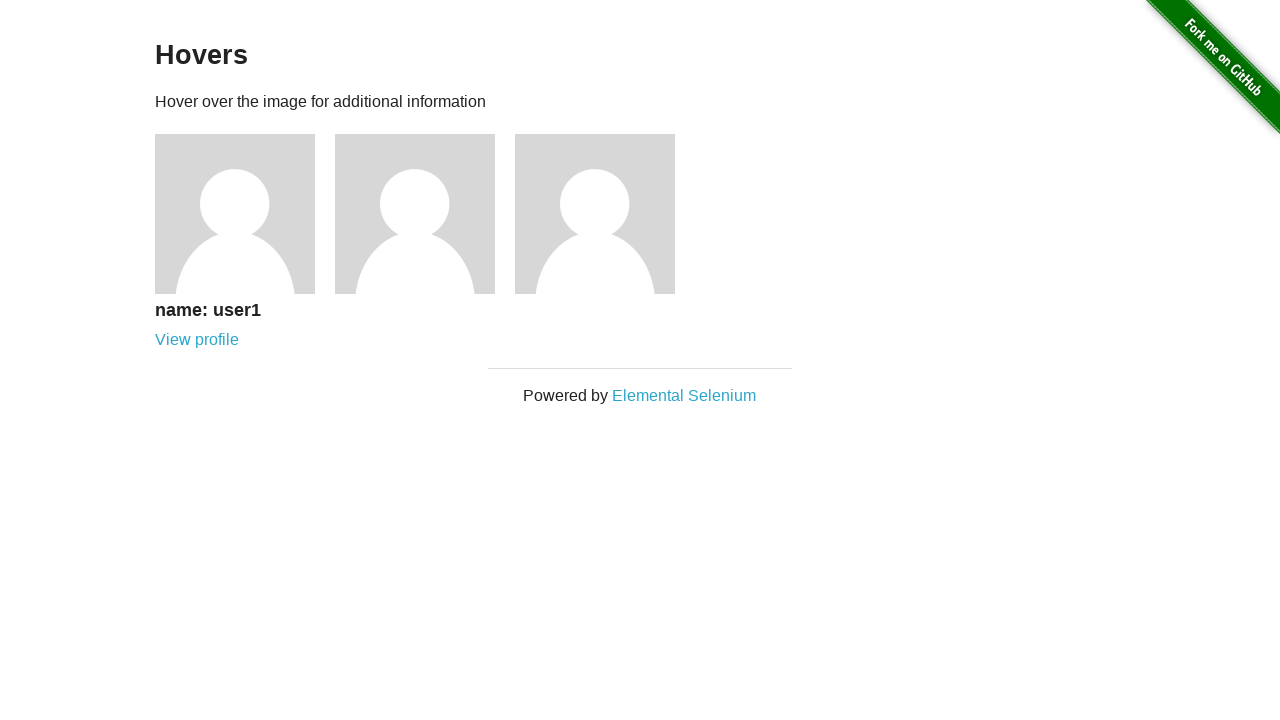

Located caption element
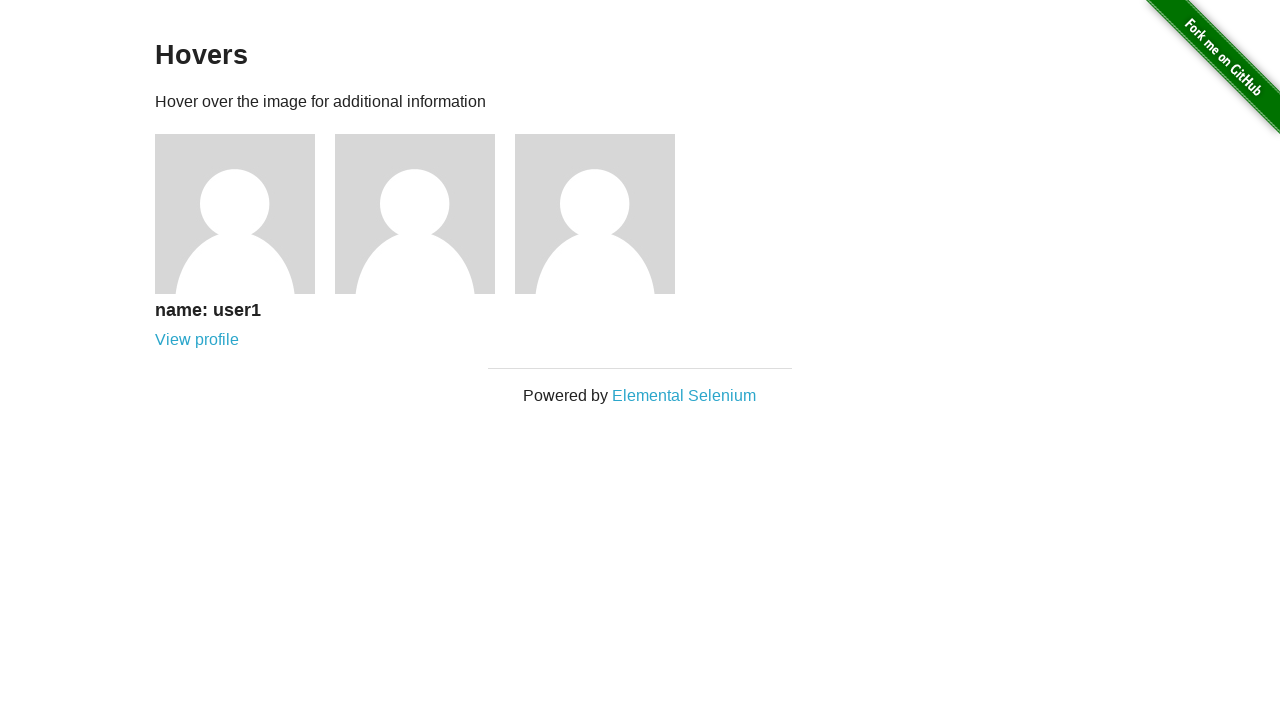

Verified that caption is visible after hover
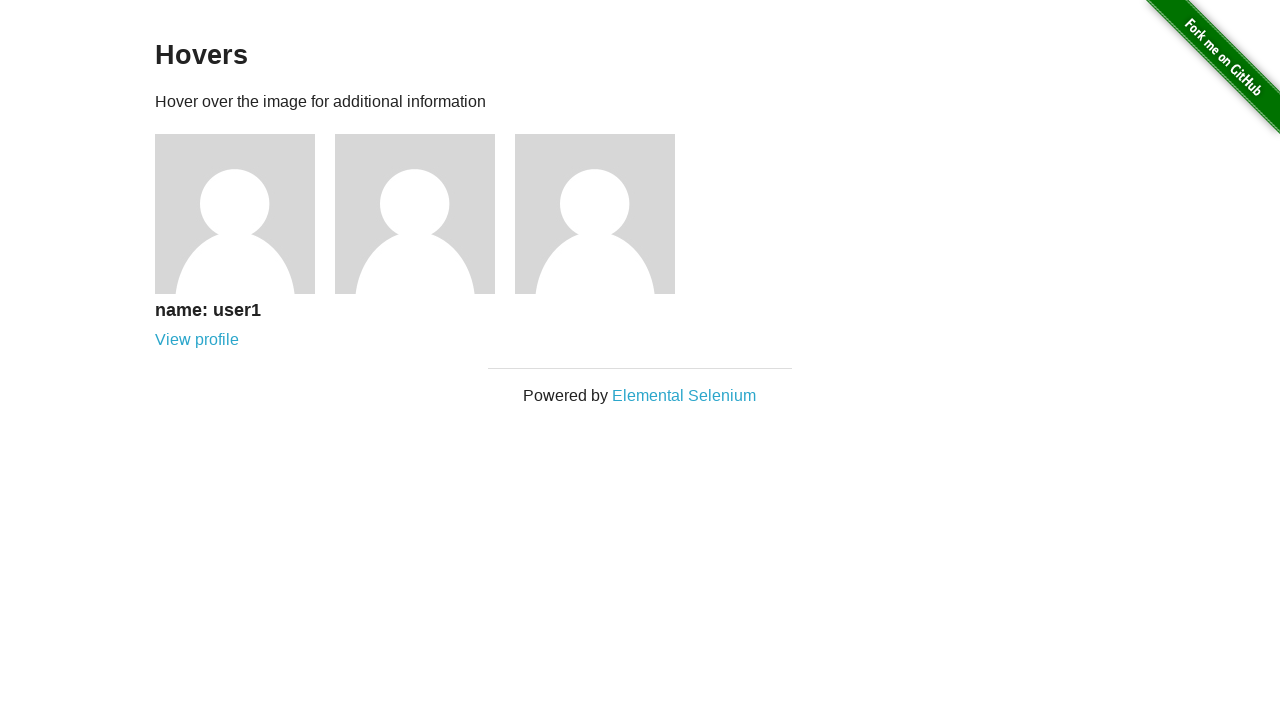

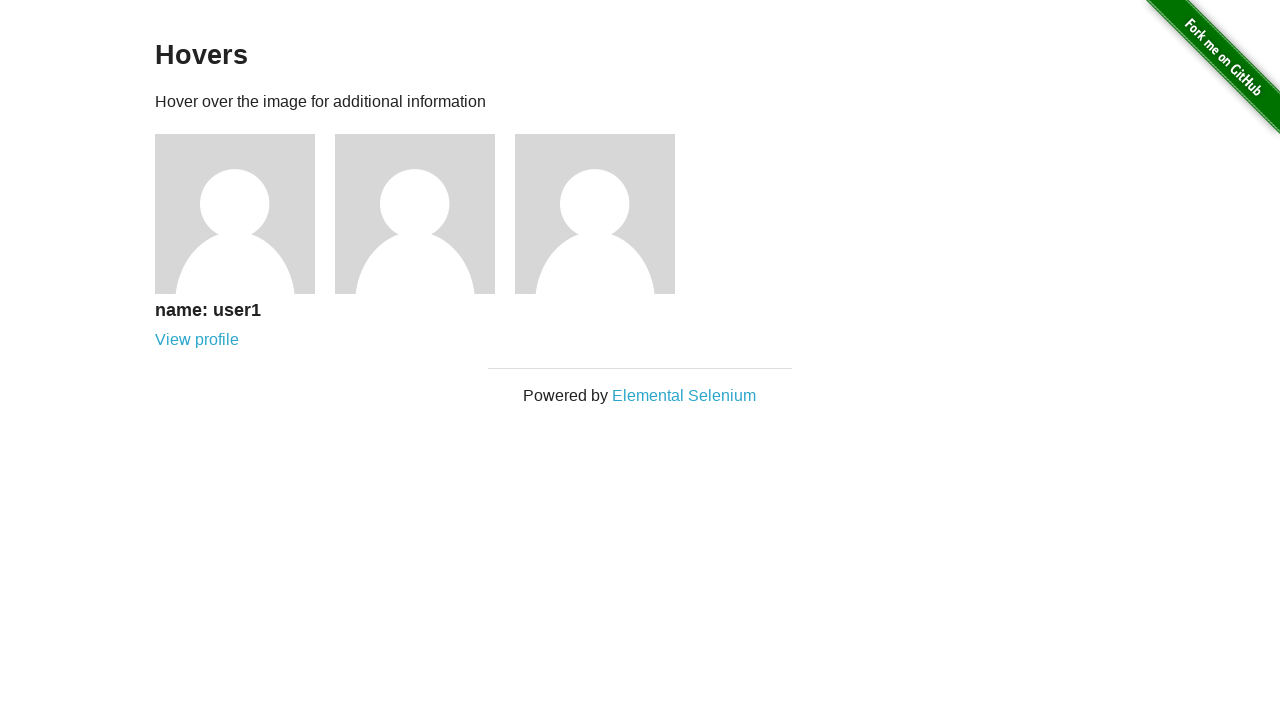